Tests JavaScript confirmation alert handling by clicking a button to trigger the alert, accepting it, and verifying the result message displayed on the page.

Starting URL: http://the-internet.herokuapp.com/javascript_alerts

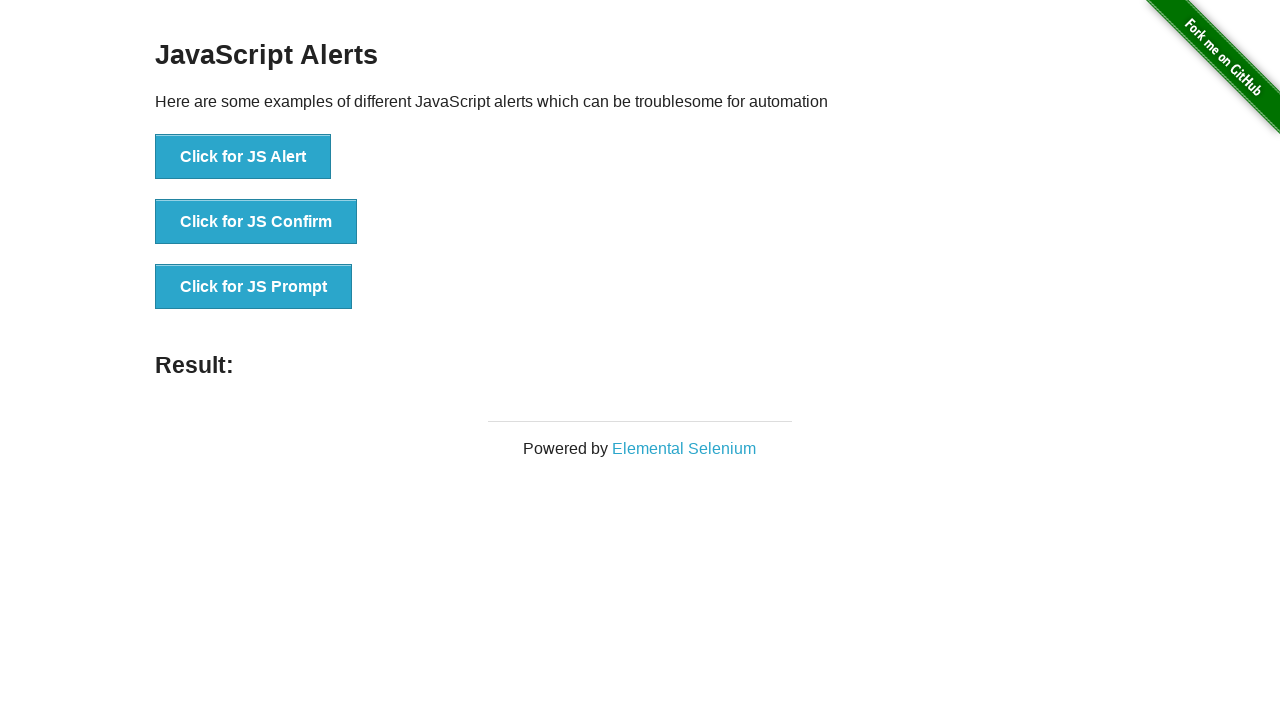

Set up dialog handler to accept confirmation alerts
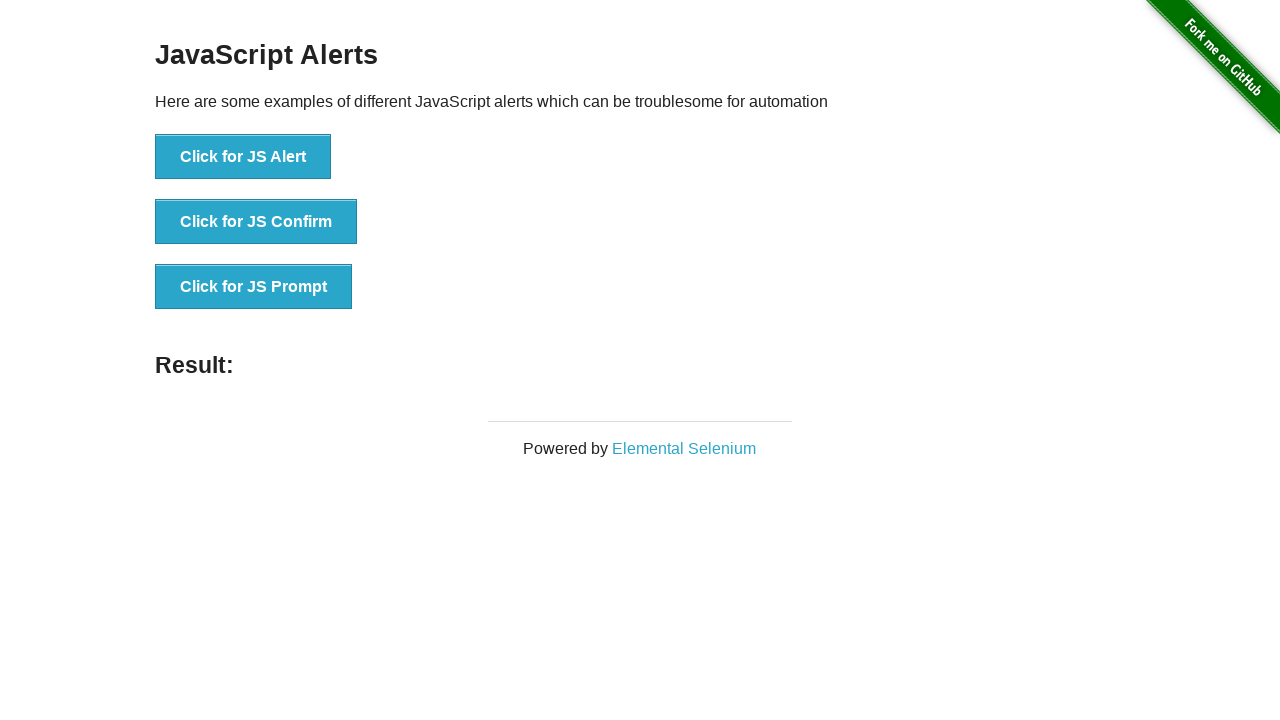

Clicked the second button to trigger JavaScript confirmation alert at (256, 222) on ul > li:nth-child(2) > button
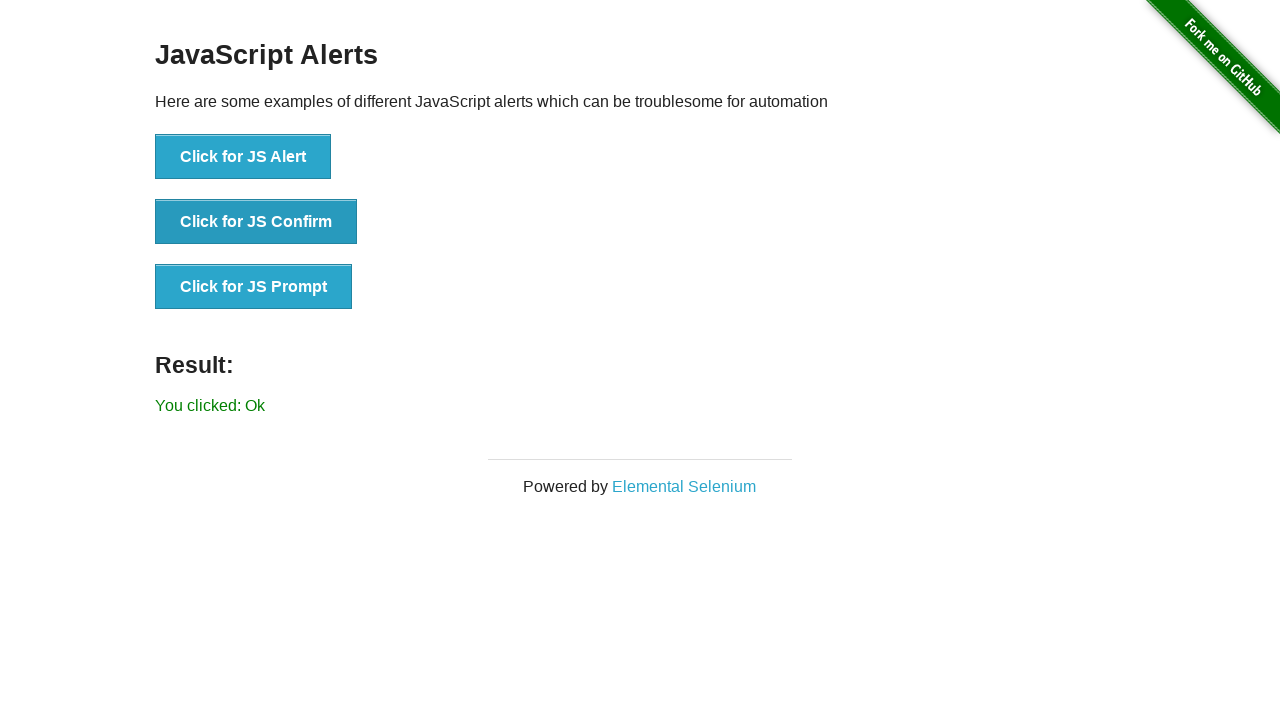

Result message element loaded on page
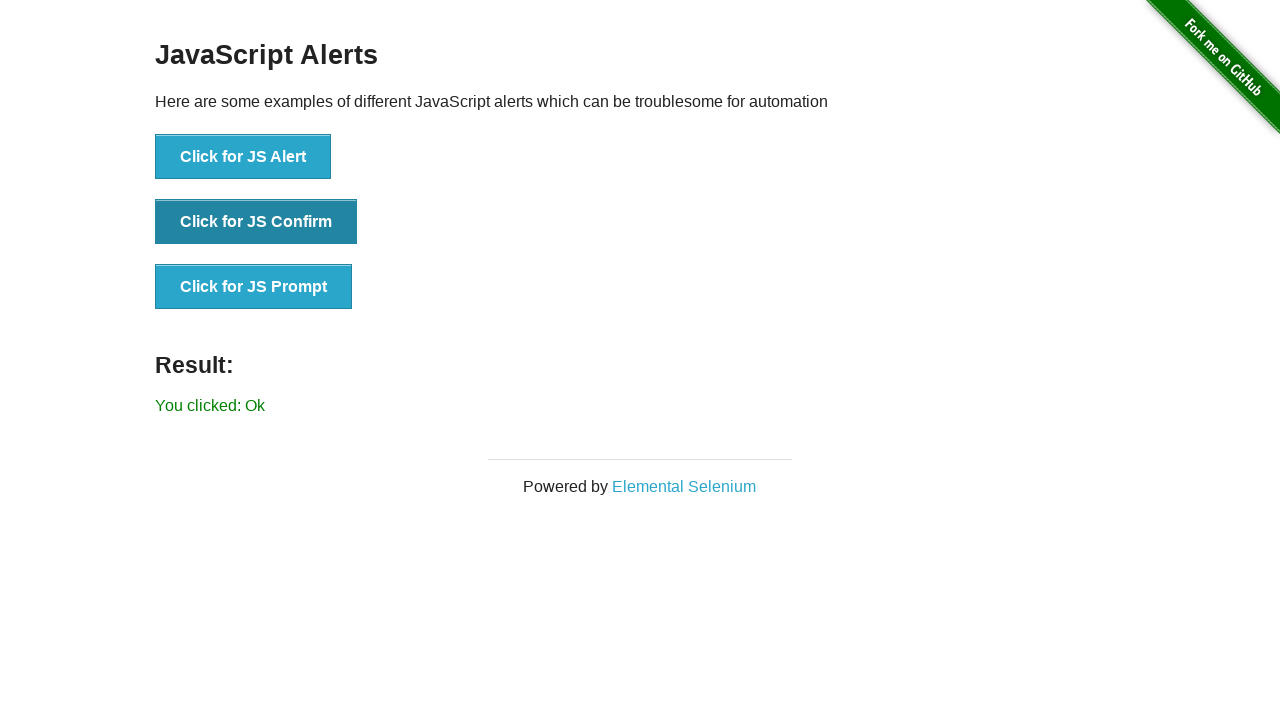

Retrieved result text content
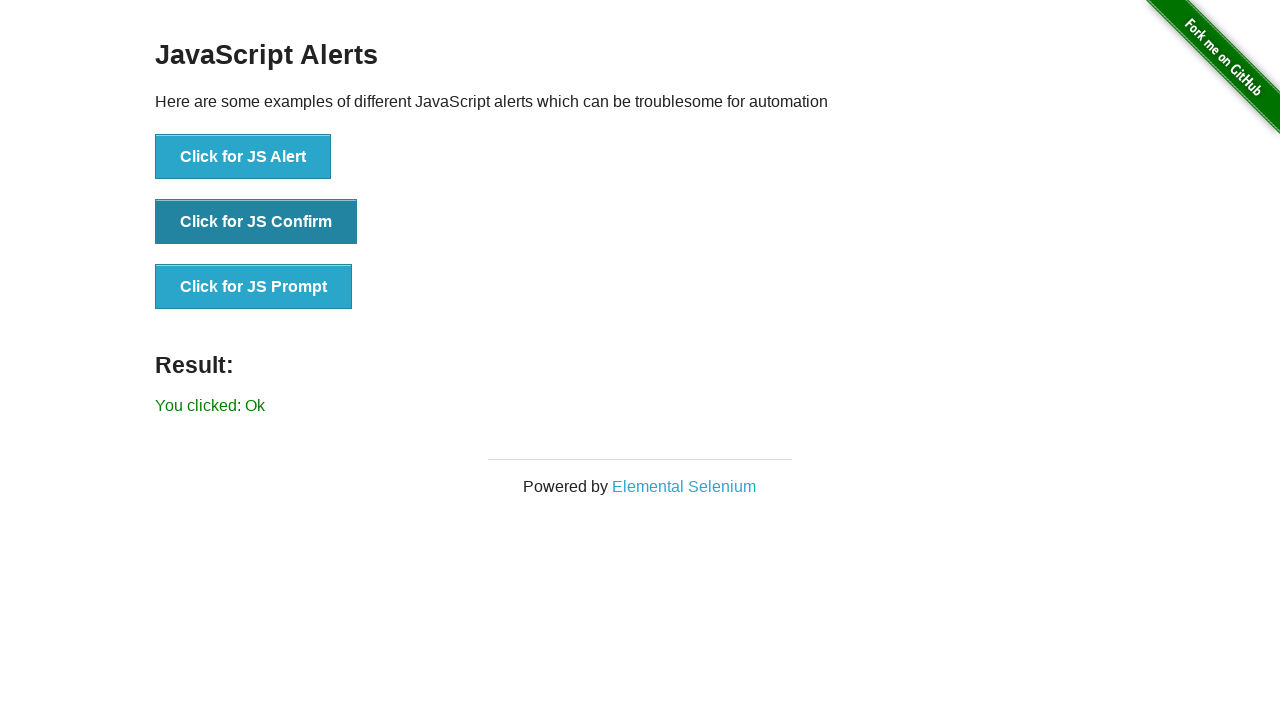

Verified result text equals 'You clicked: Ok'
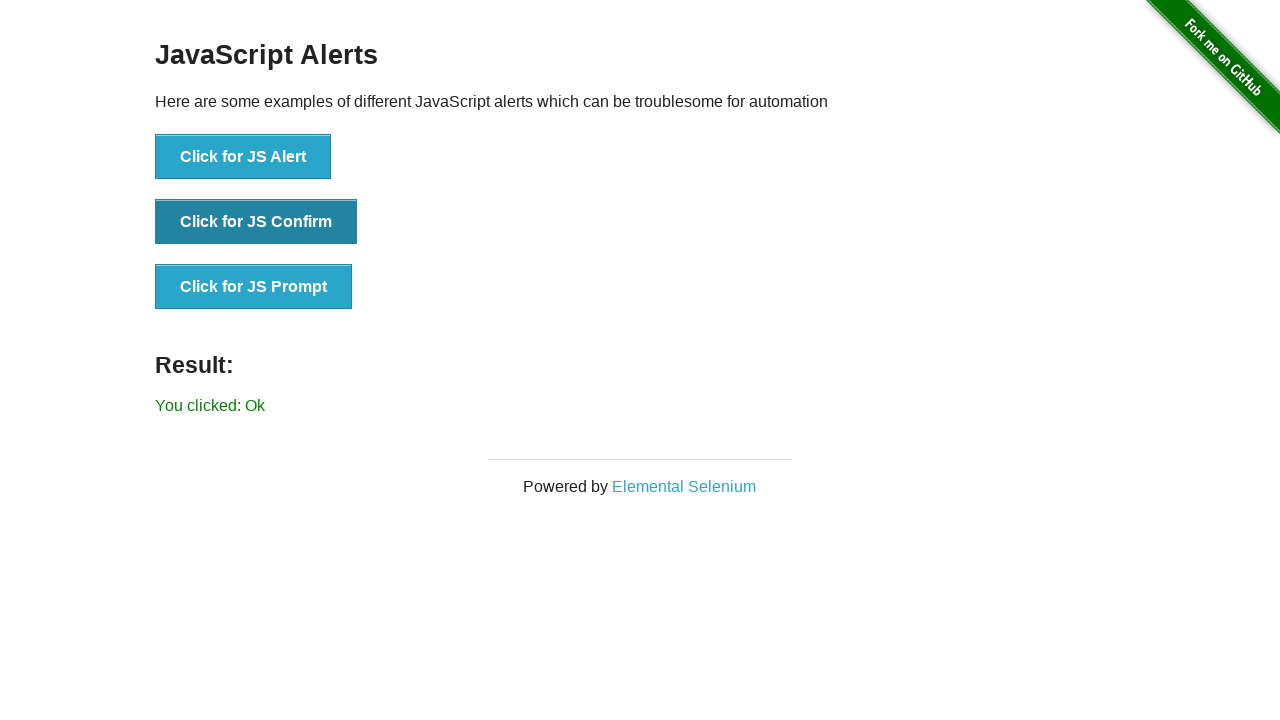

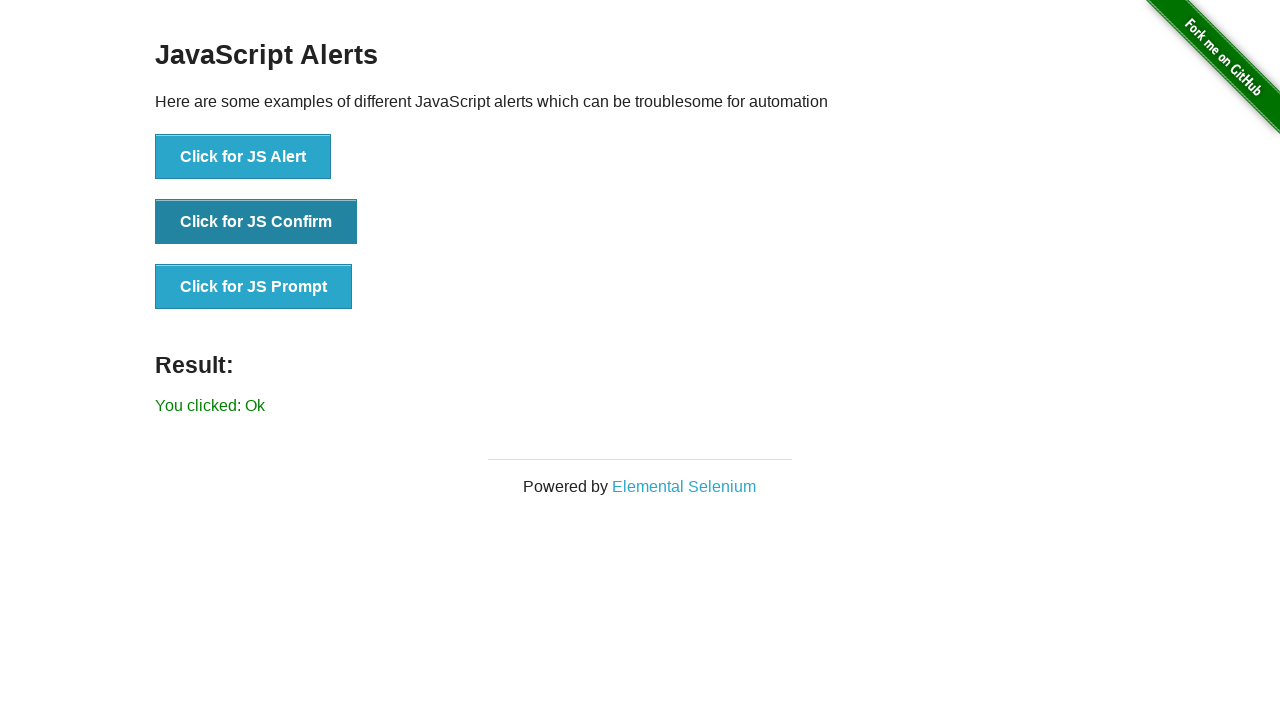